Tests browser alert, confirmation, and prompt dialogs on the Selenium documentation page by clicking example links and interacting with each type of dialog (accepting alerts, dismissing confirmations, and entering text in prompts).

Starting URL: https://www.selenium.dev/documentation/webdriver/interactions/alerts/

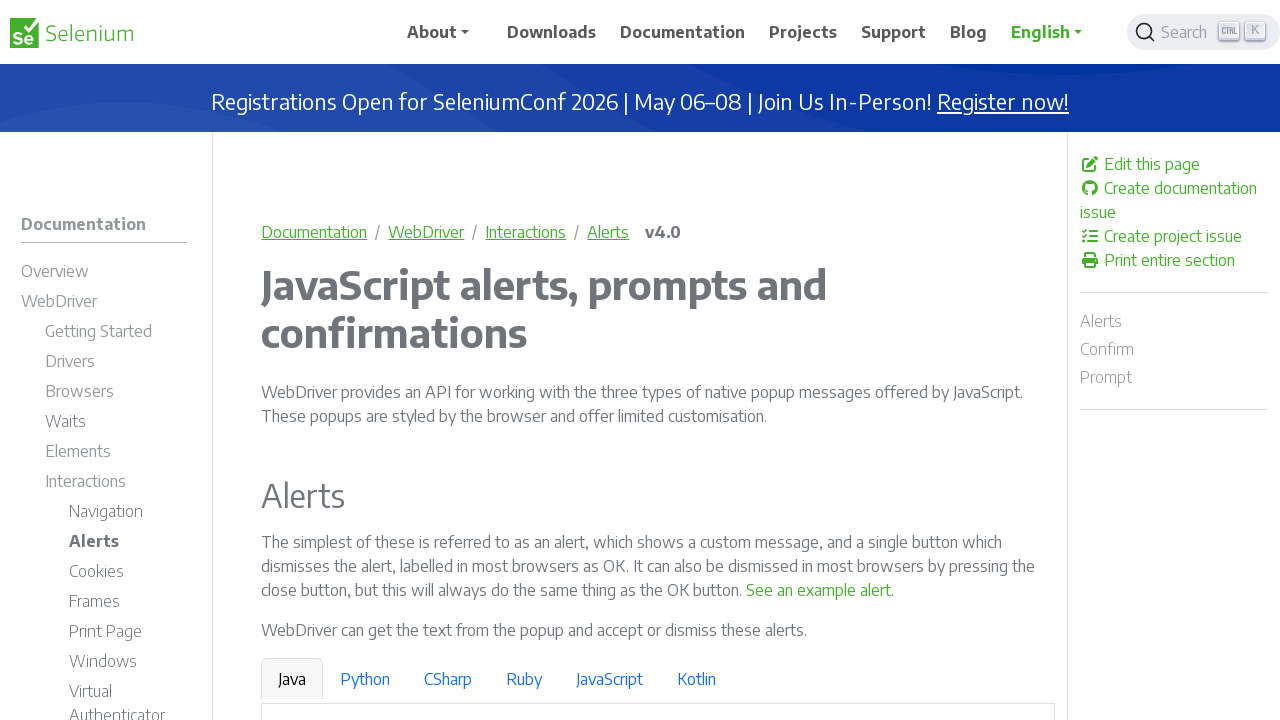

Clicked on example alert link at (819, 590) on xpath=/html/body/div/div[1]/div/main/div/p[2]/a
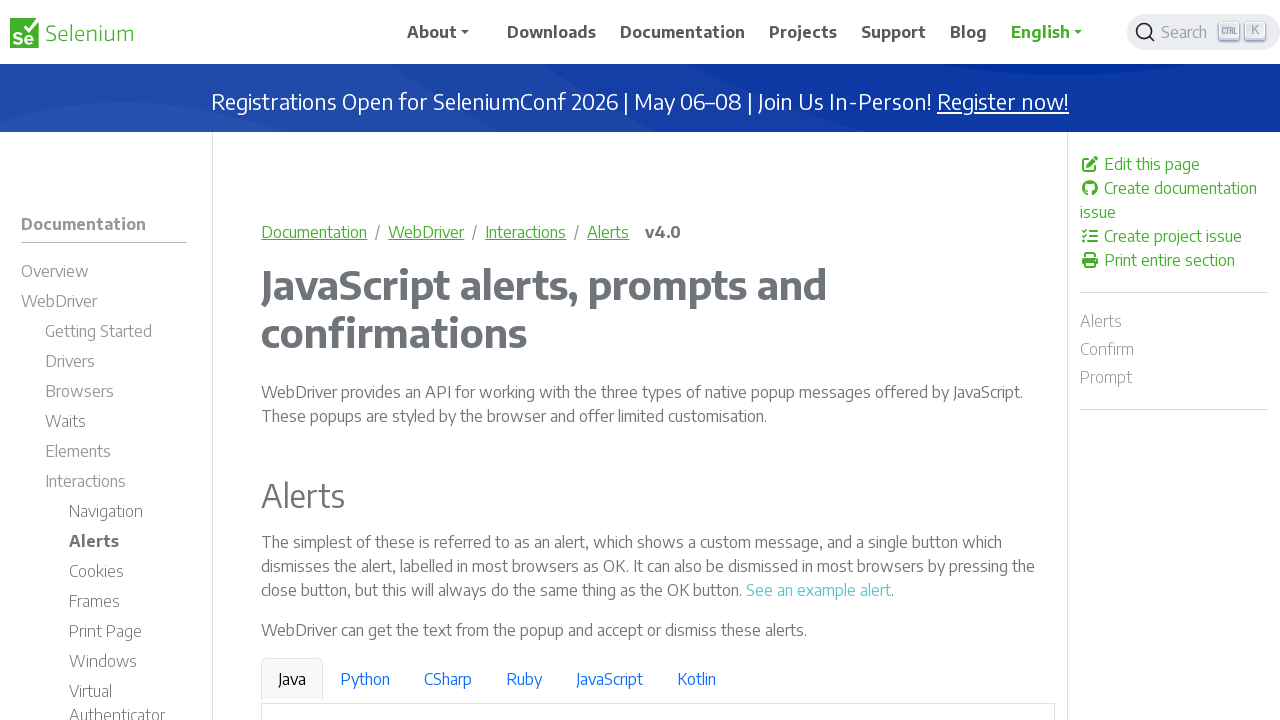

Set up dialog handler to accept alerts
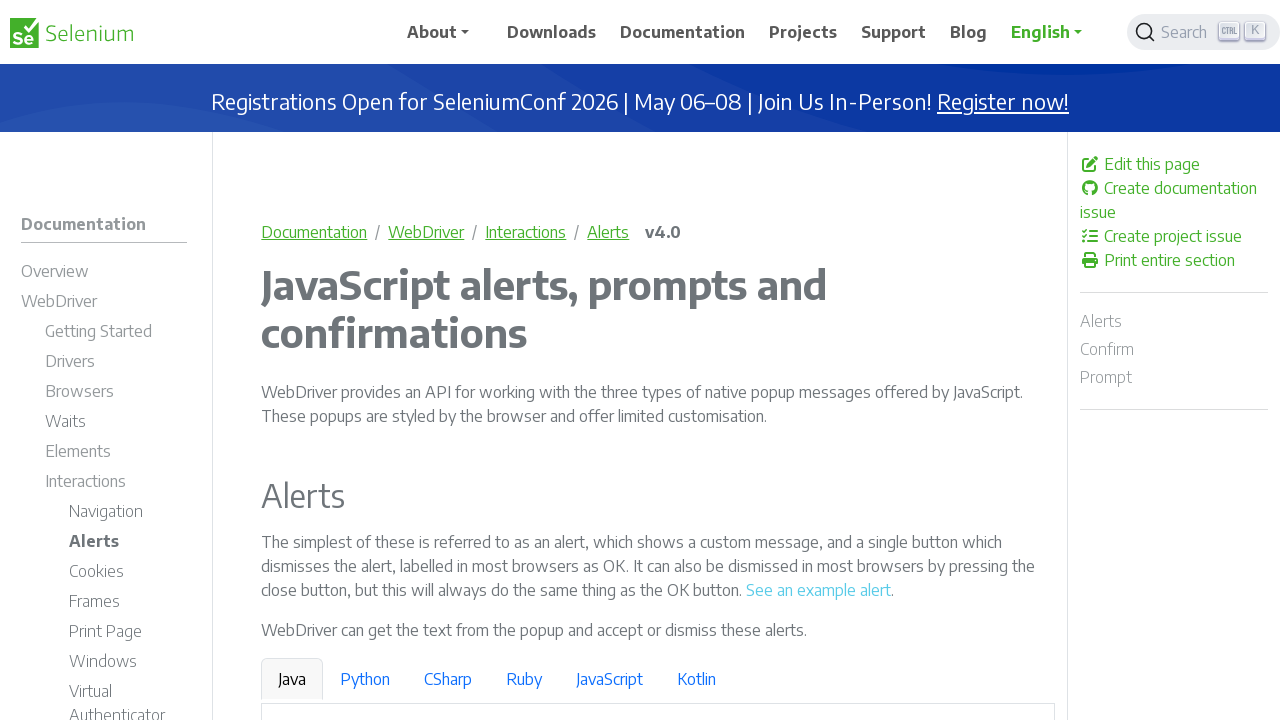

Waited for alert dialog to be handled
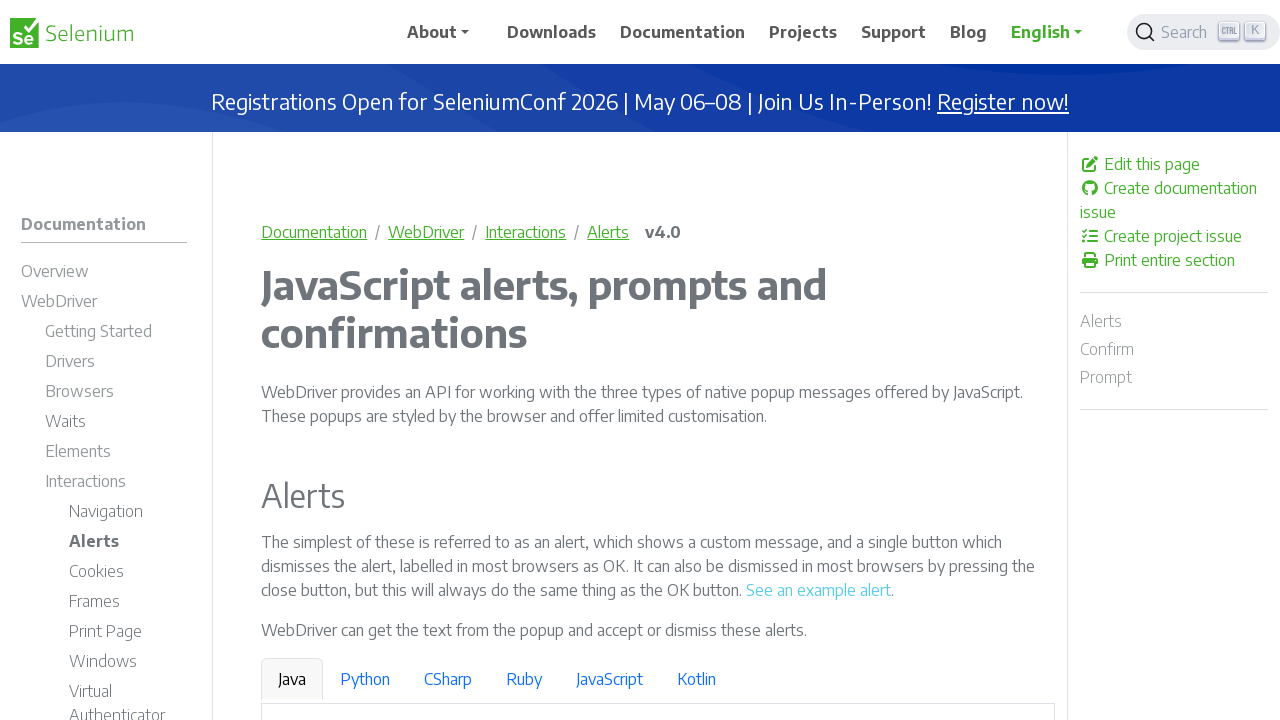

Clicked on example confirmation link at (964, 361) on xpath=/html/body/div/div[1]/div/main/div/p[4]/a
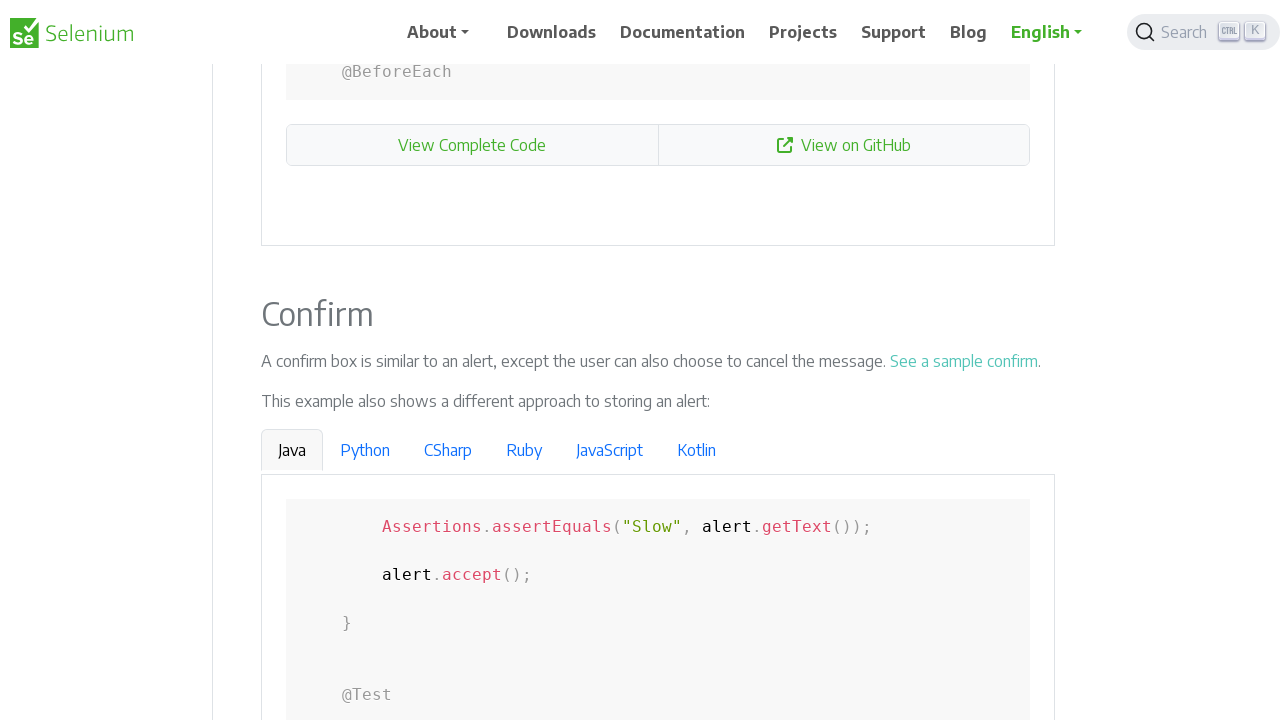

Set up dialog handler to dismiss confirmations
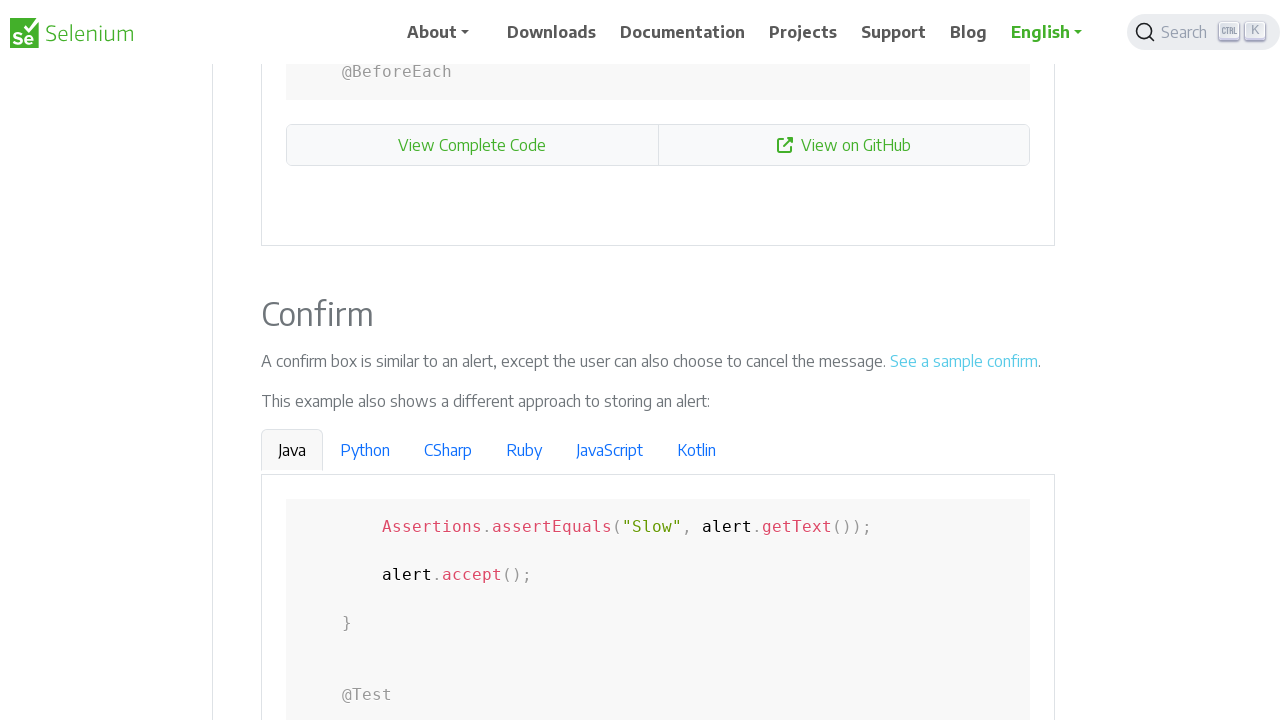

Waited for confirmation dialog to be handled
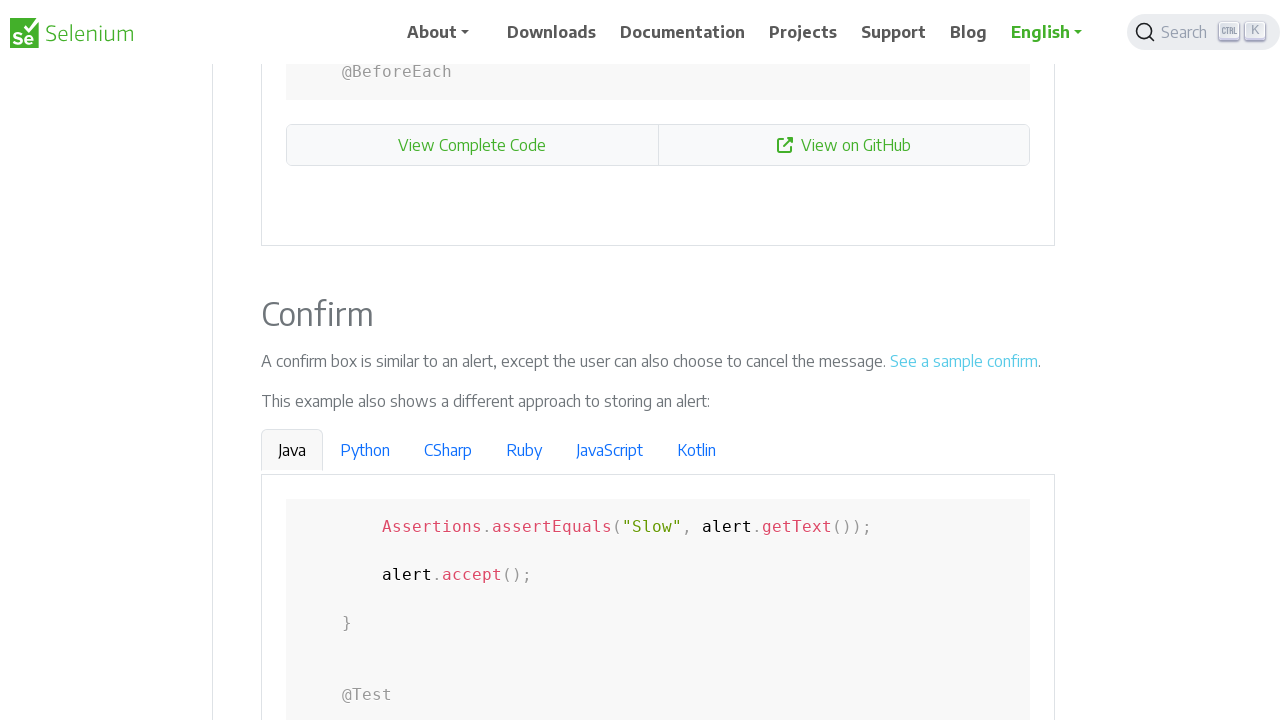

Clicked on example prompt link at (627, 360) on xpath=/html/body/div/div[1]/div/main/div/p[6]/a
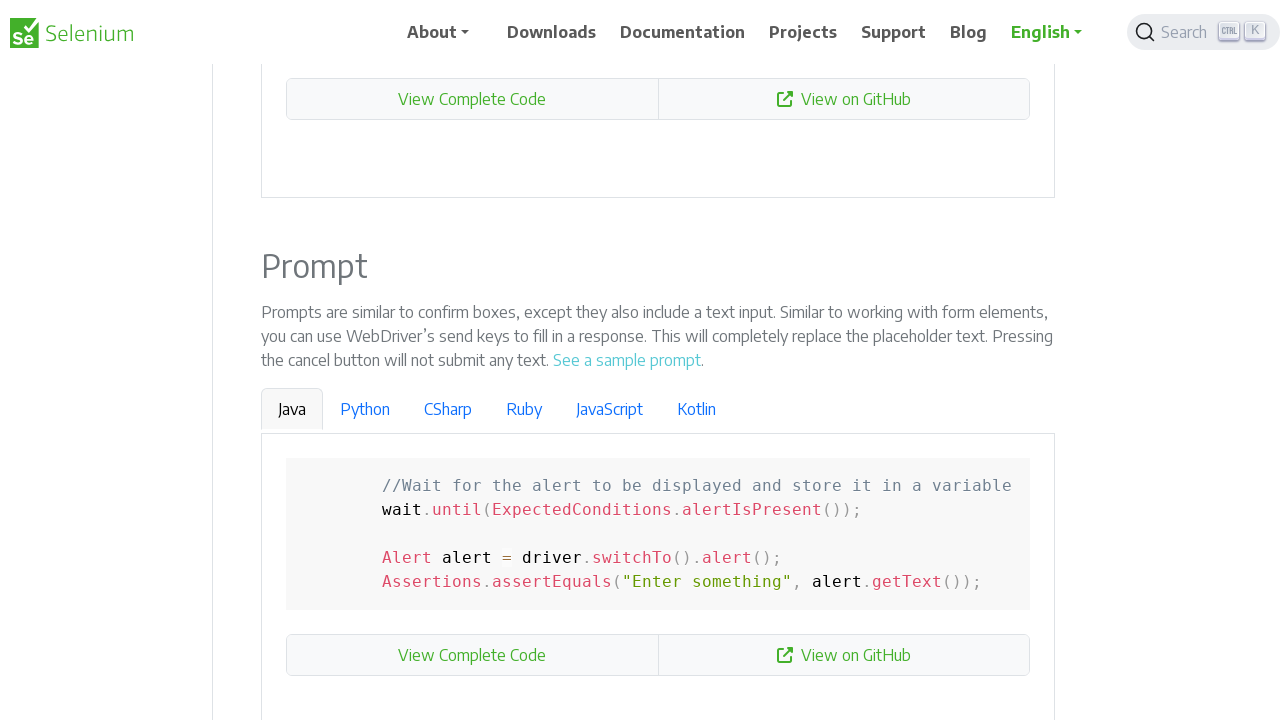

Set up dialog handler to enter text in prompt and accept
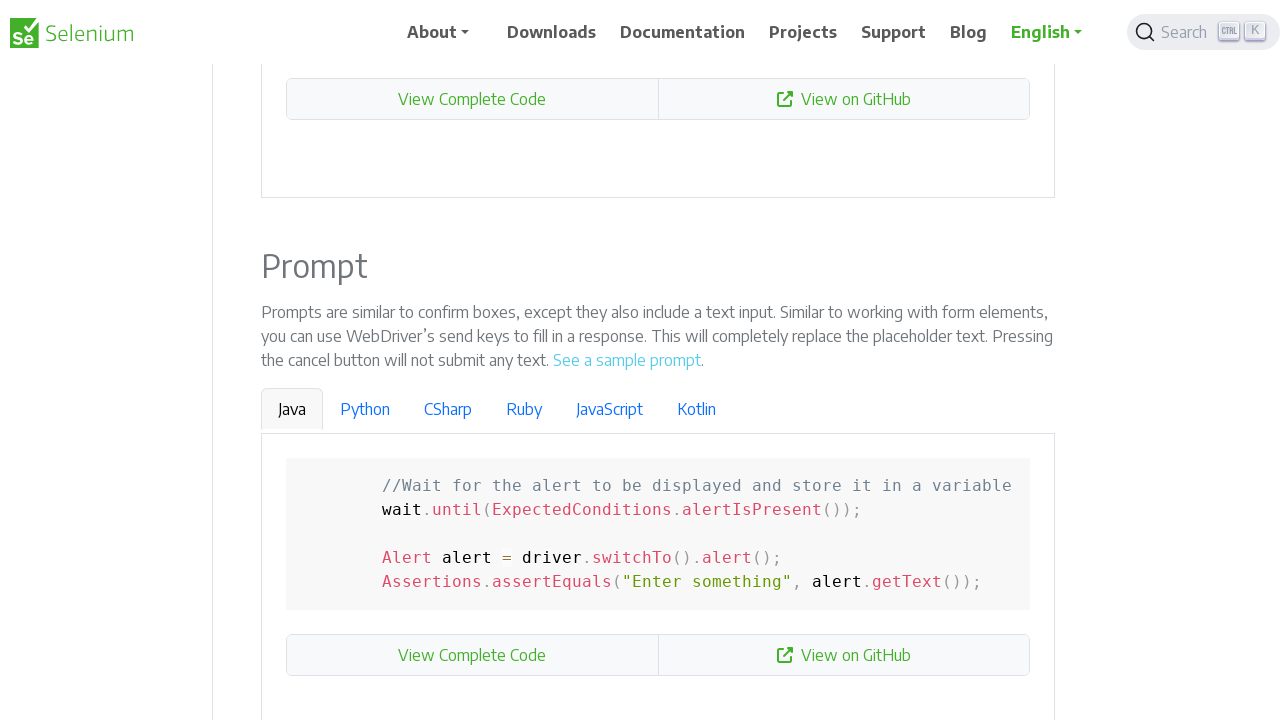

Waited for prompt dialog to be handled with text 'Alerts'
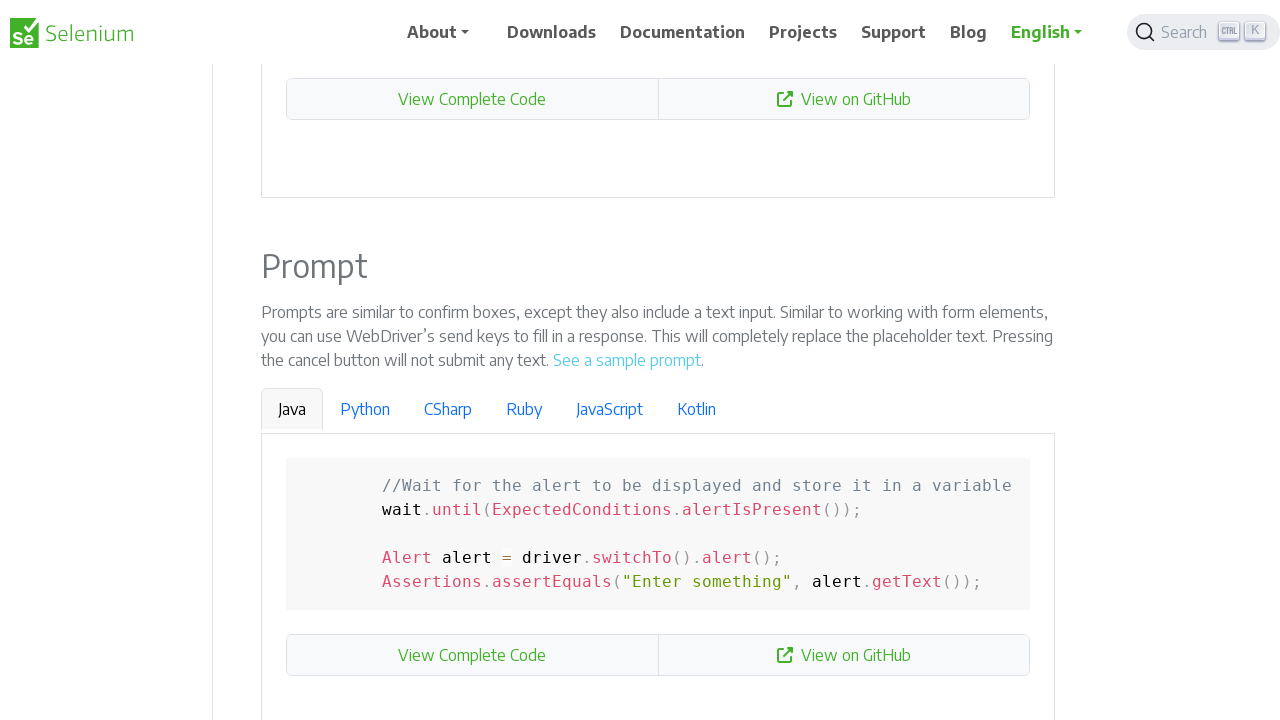

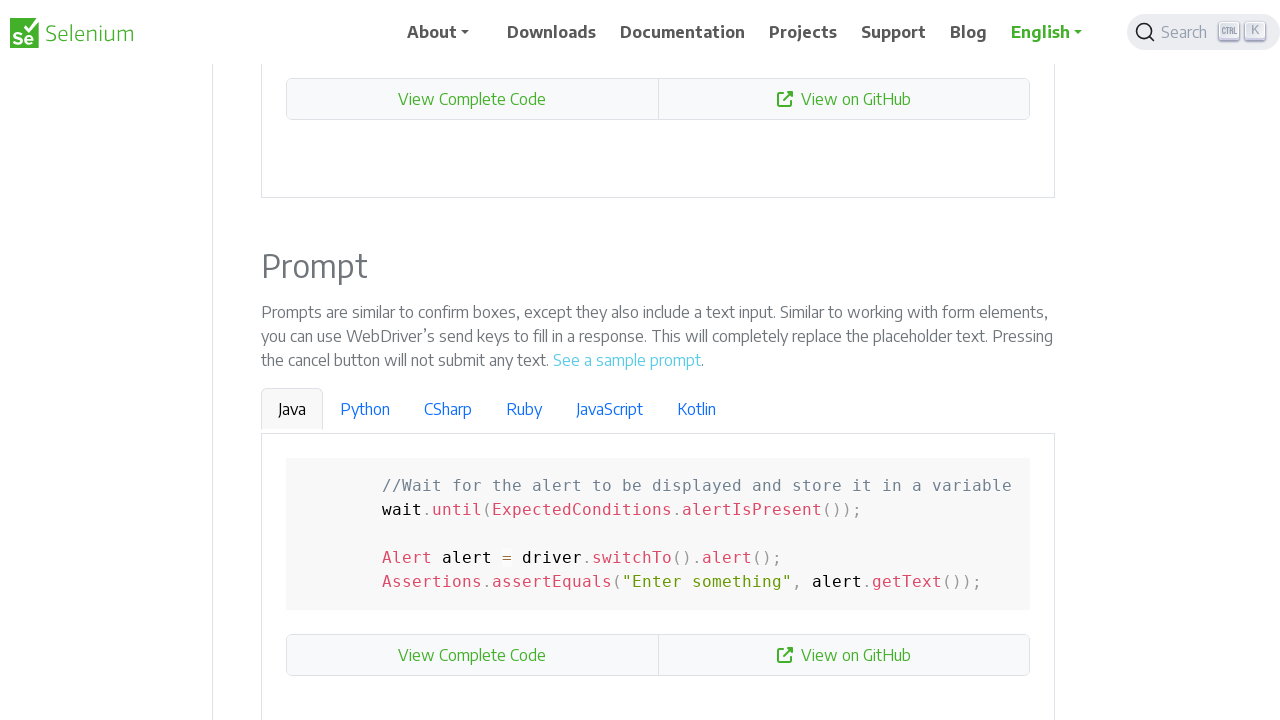